Navigates to W3Schools HTML tables tutorial page and interacts with a table by locating specific rows and columns to verify table structure is accessible.

Starting URL: https://www.w3schools.com/html/html_tables.asp

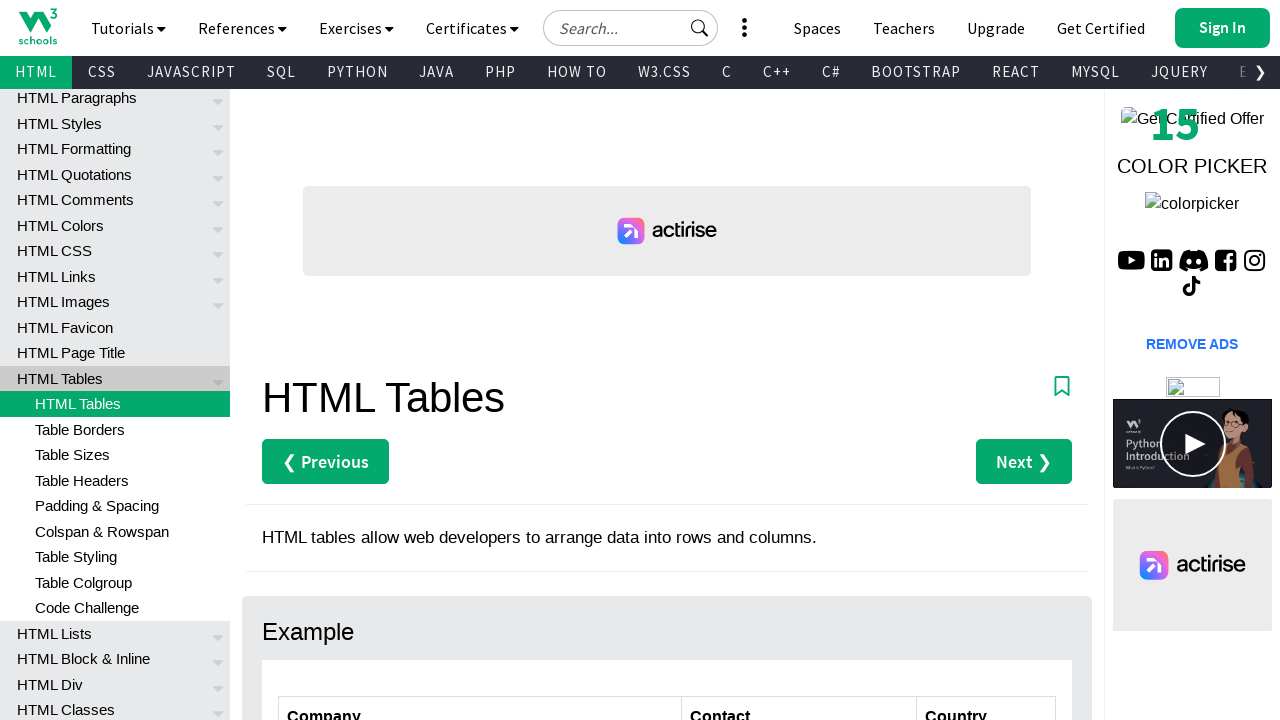

Navigated to W3Schools HTML tables tutorial page
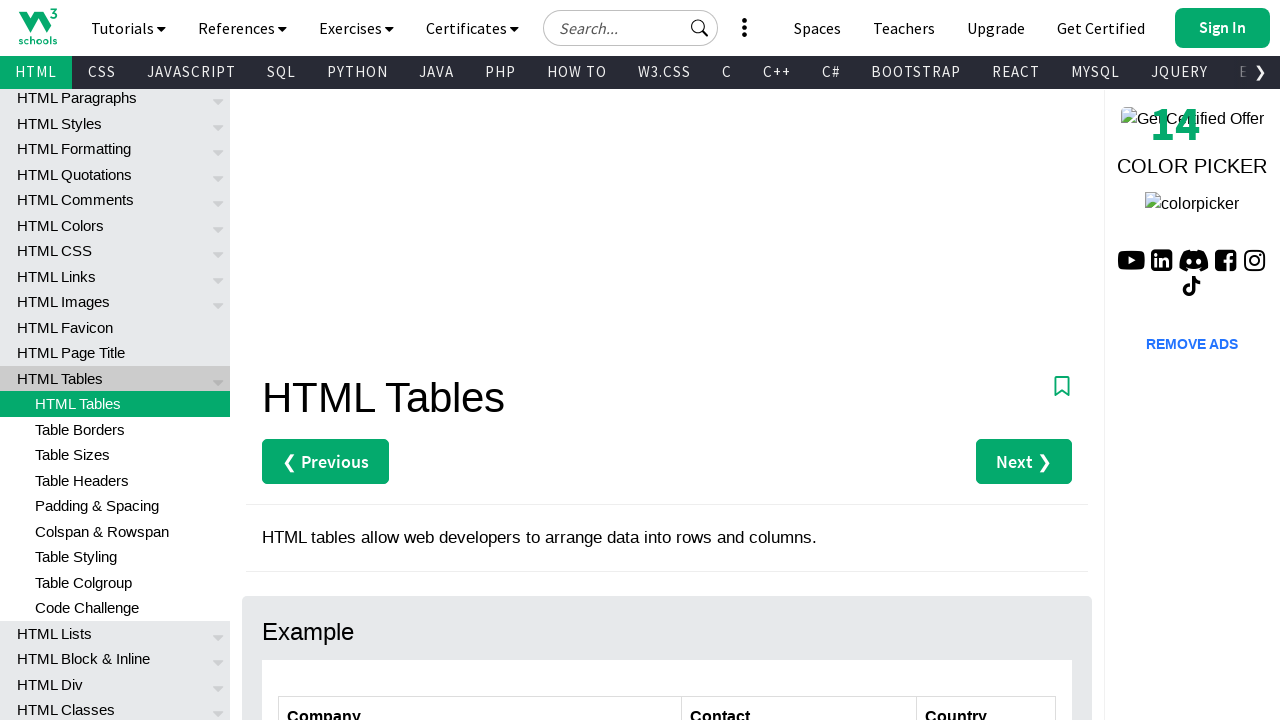

Table element became visible on the page
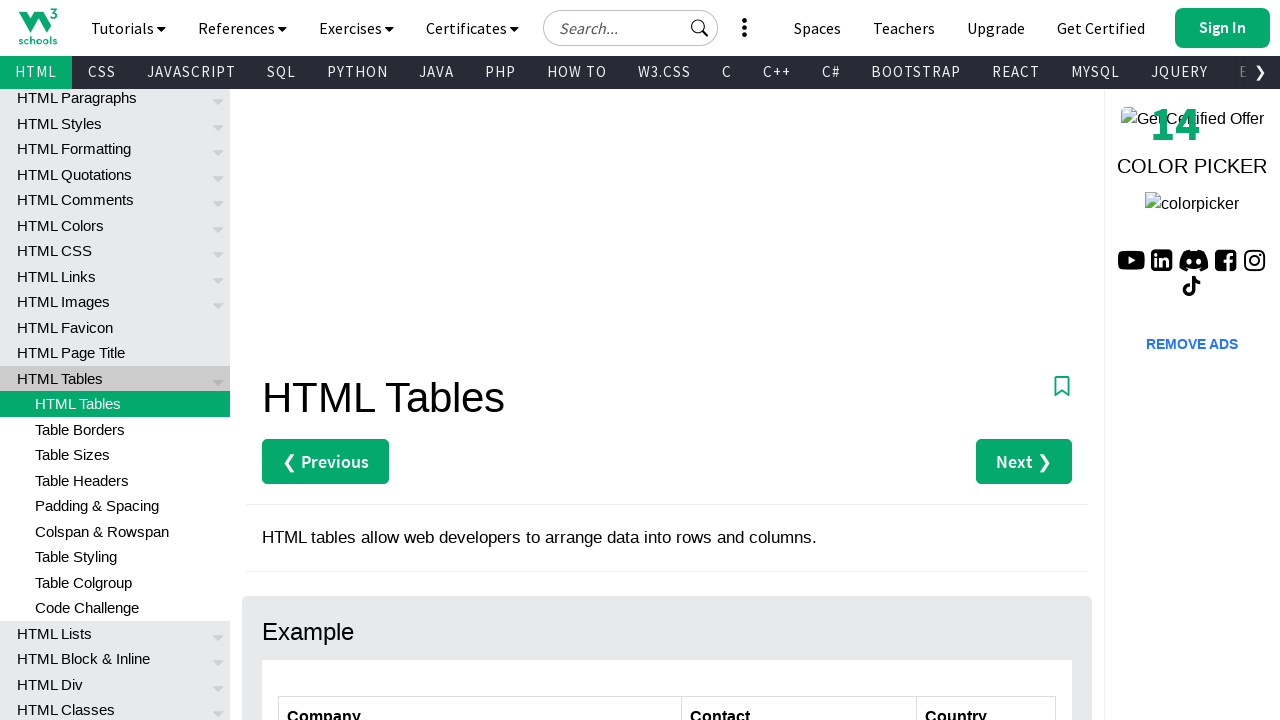

Table rows became accessible
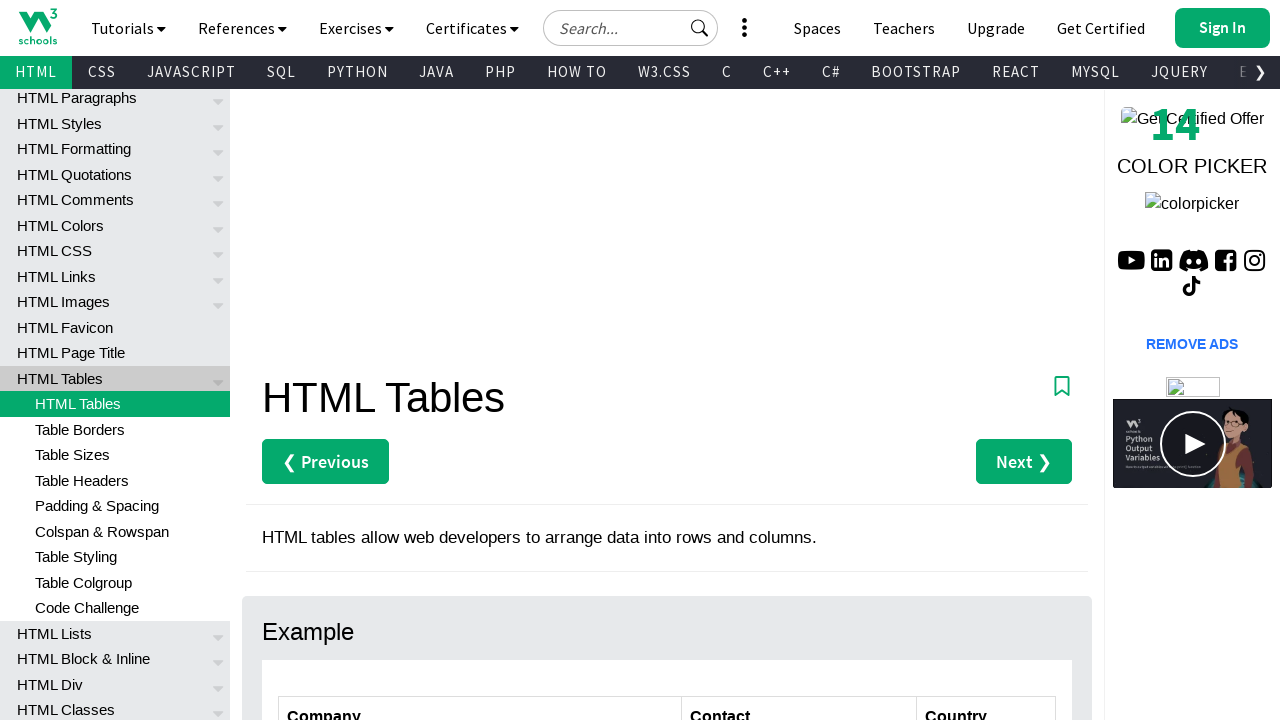

Third row of the table located and verified
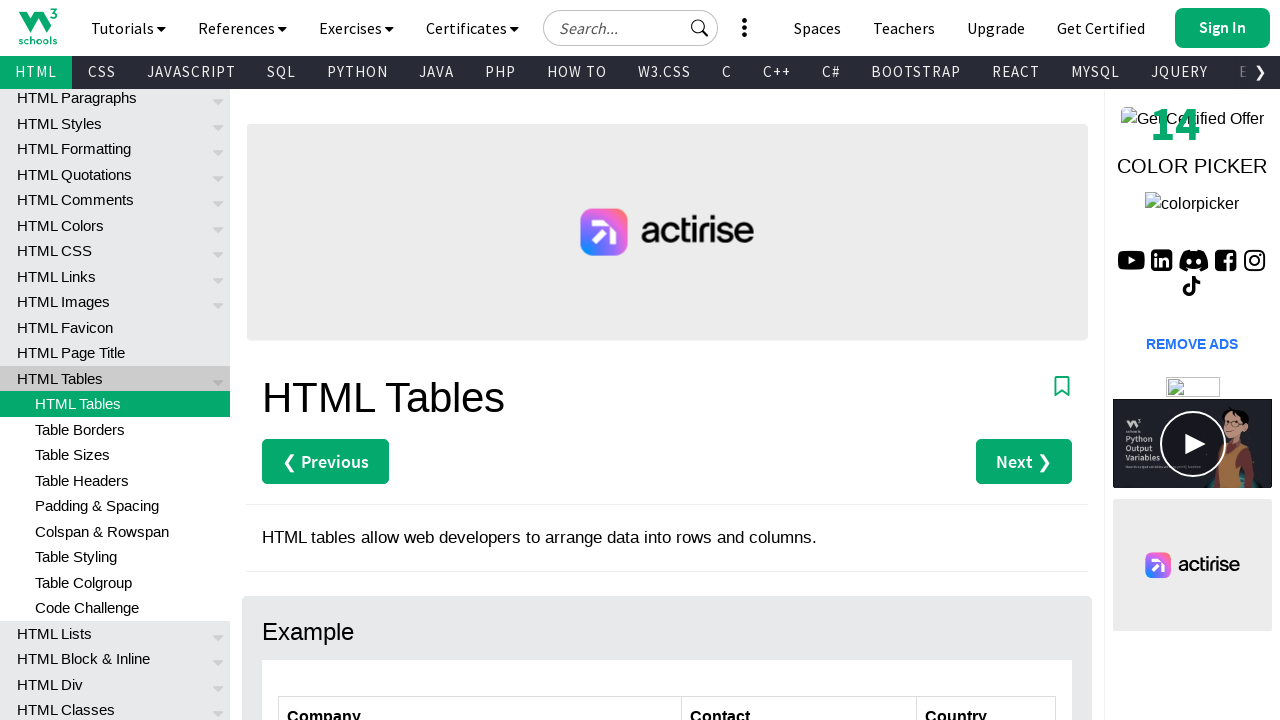

First cell of the third row became visible and accessible
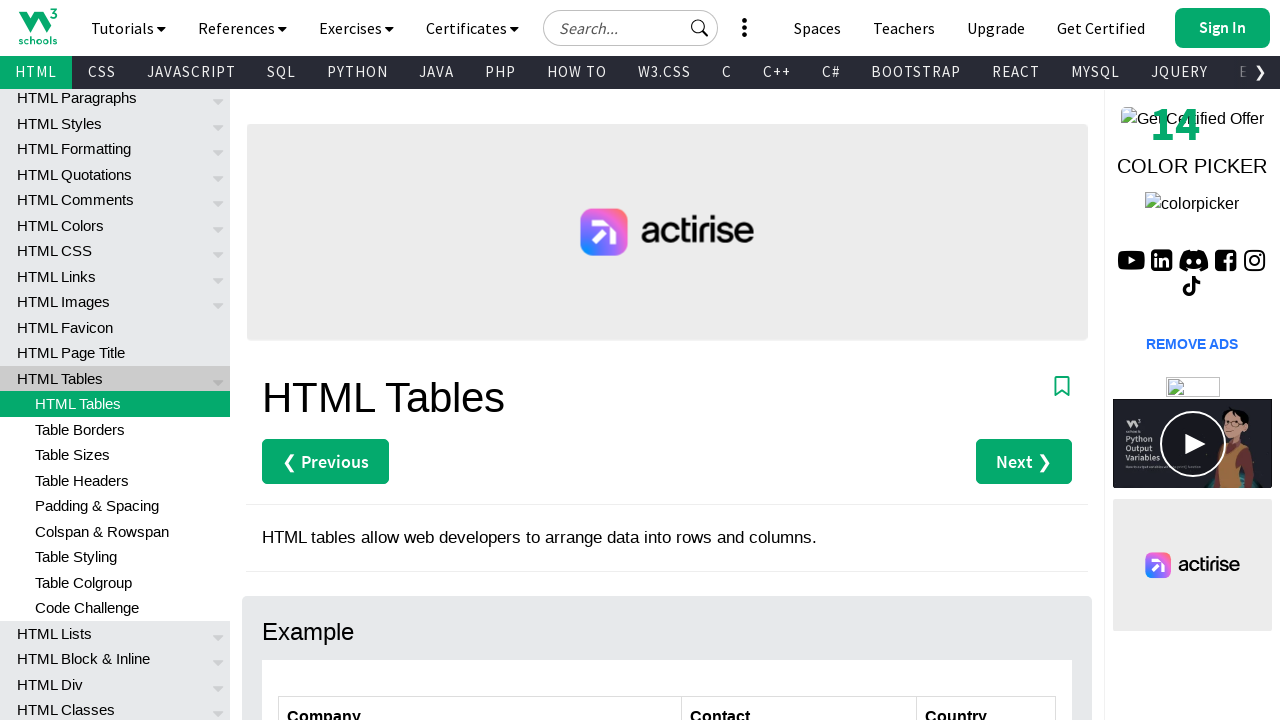

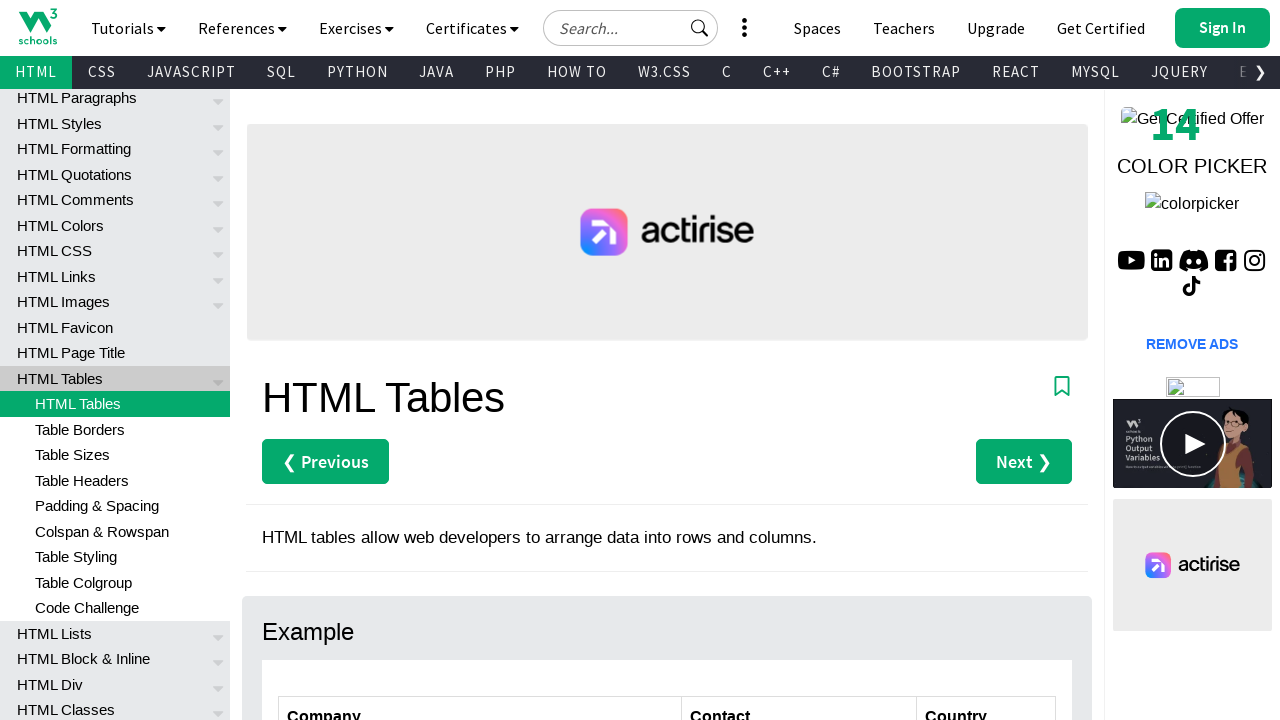